Tests the autosuggest field and round trip selection, then attempts to select origin station from dropdown using JavaScript click

Starting URL: https://rahulshettyacademy.com/dropdownsPractise/

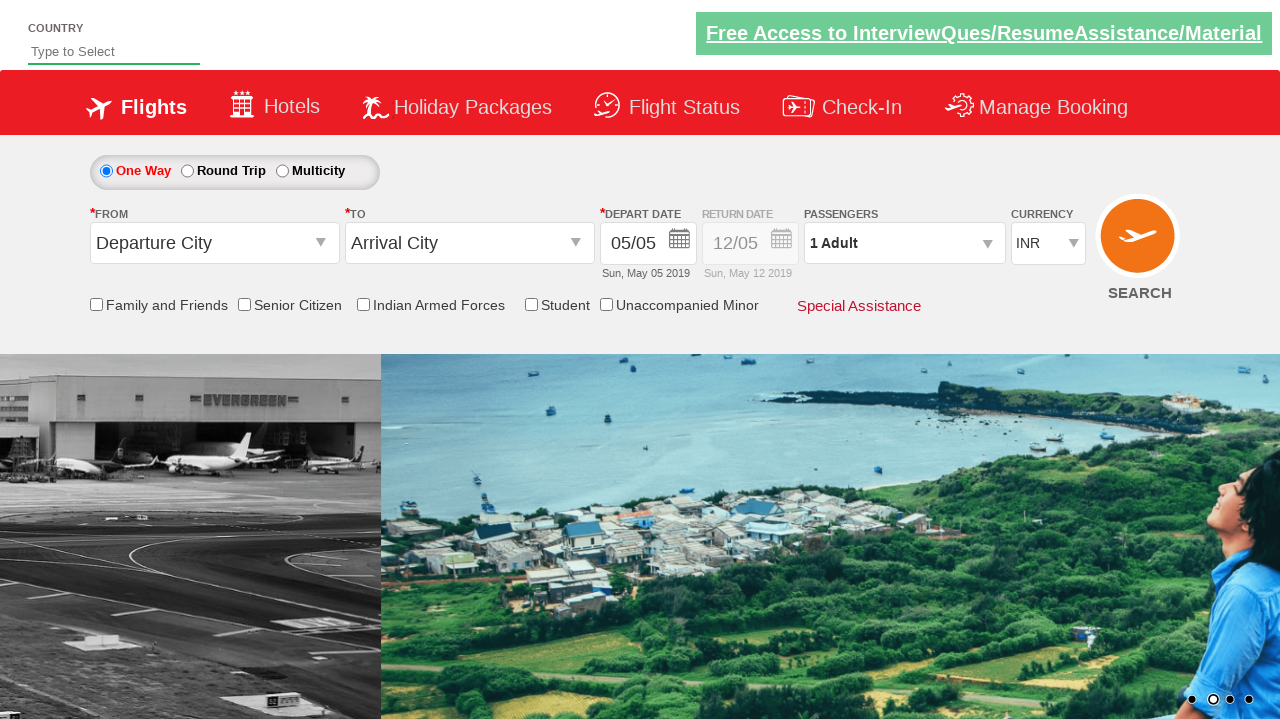

Filled autosuggest field with 'India' on input[type='text'][id='autosuggest']
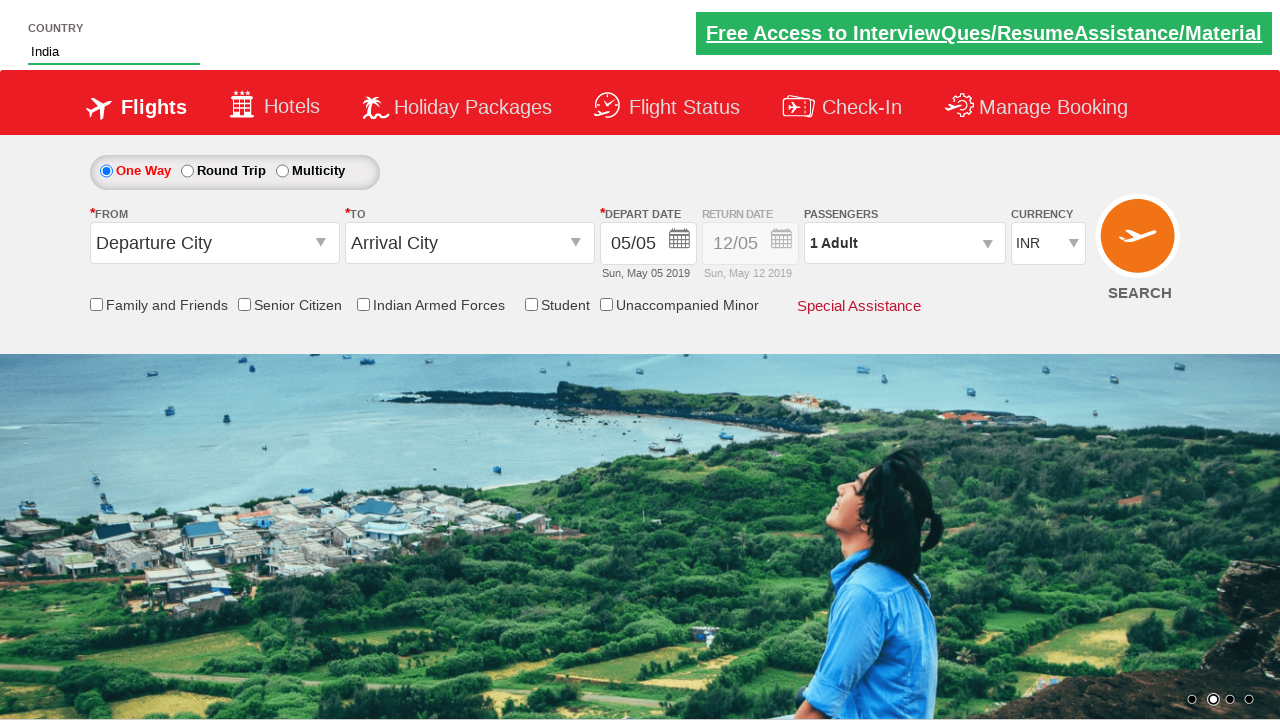

Clicked Round Trip radio button at (234, 170) on xpath=//label[text()='Round Trip']
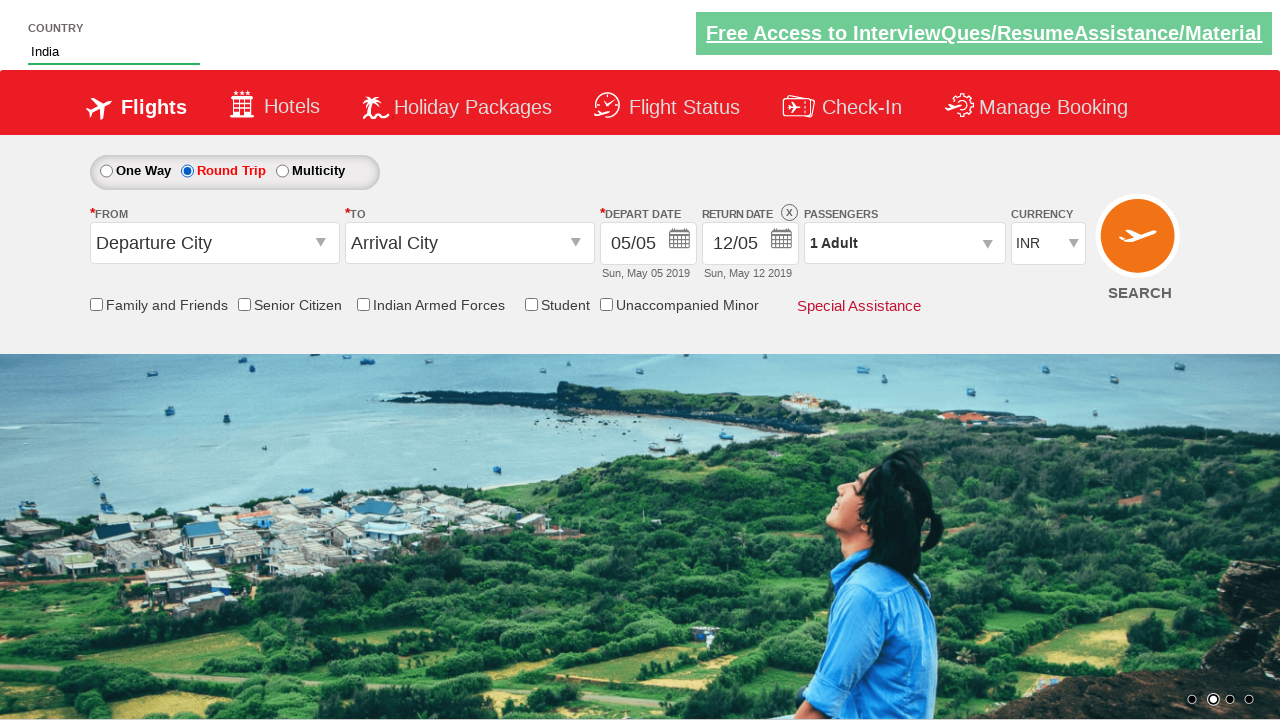

Selected origin station MAA from dropdown using JavaScript click
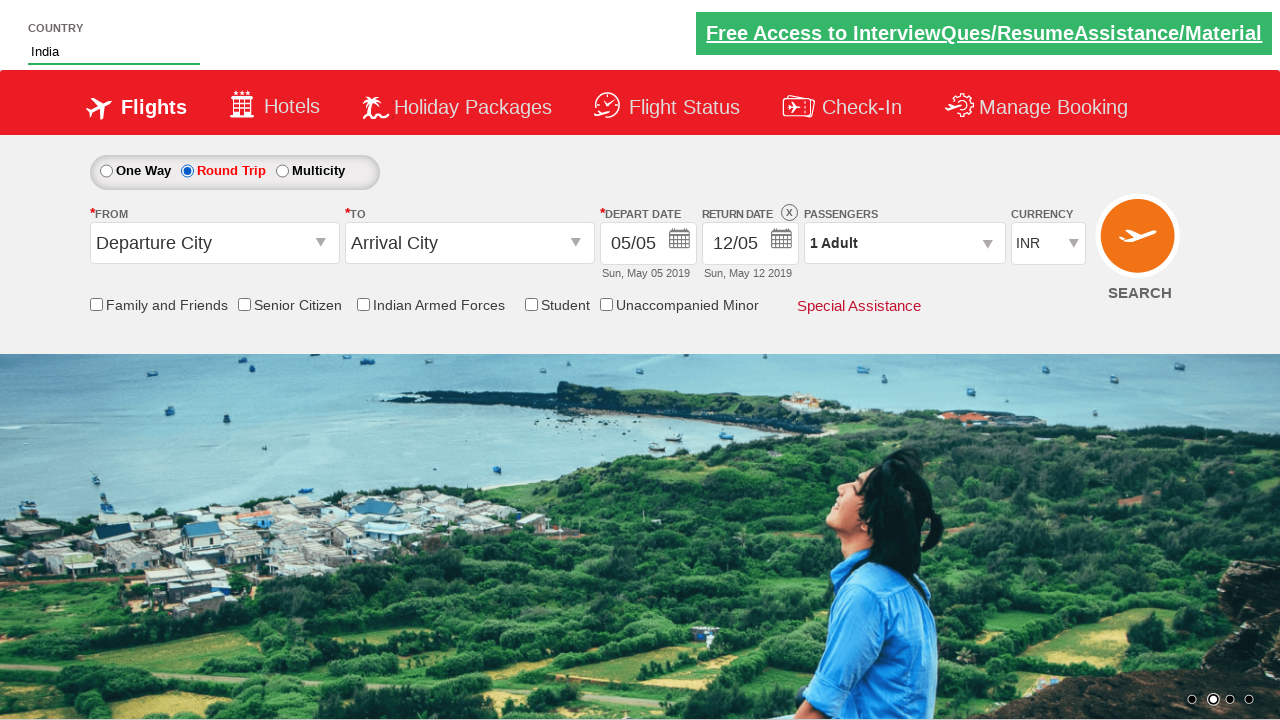

Located return date field element
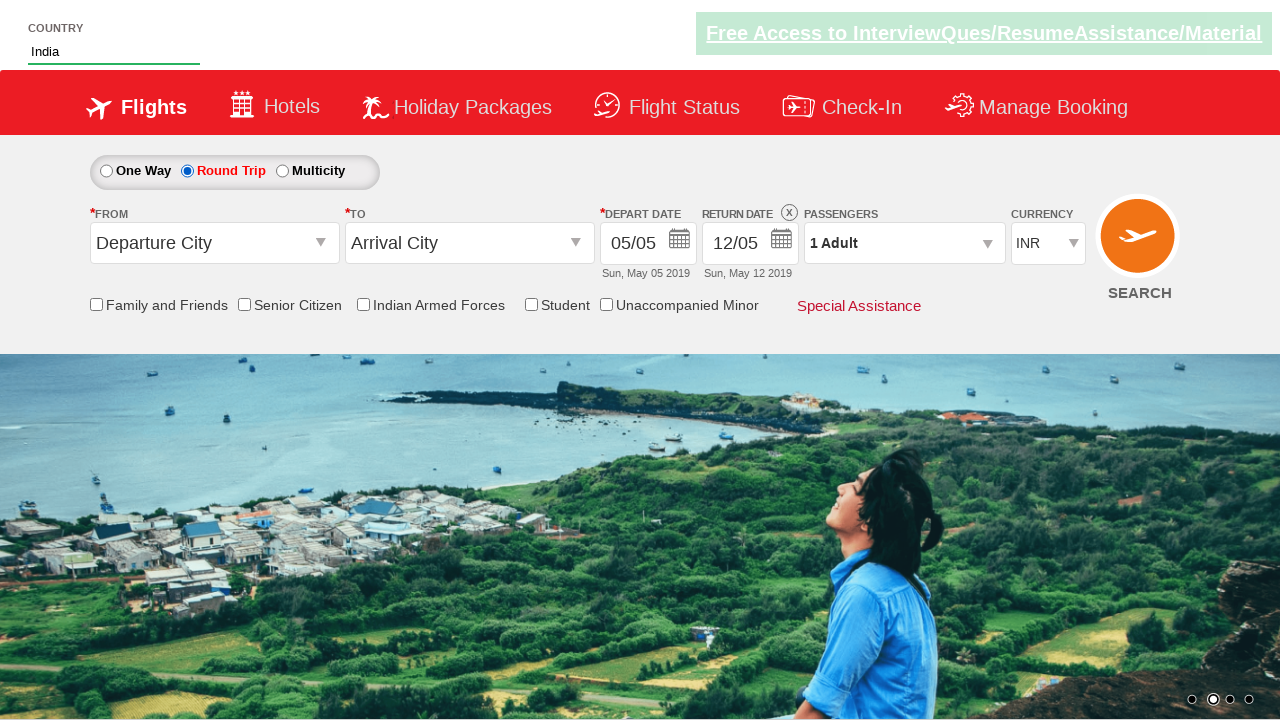

Return date field is not enabled
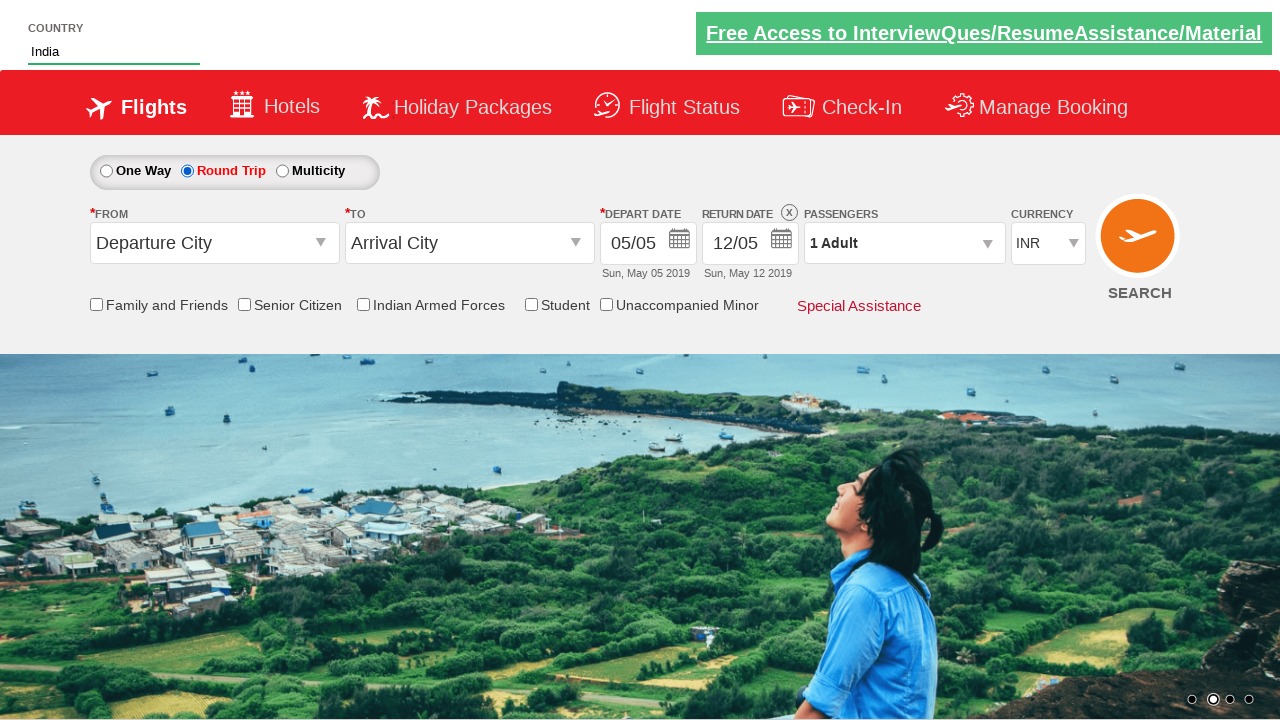

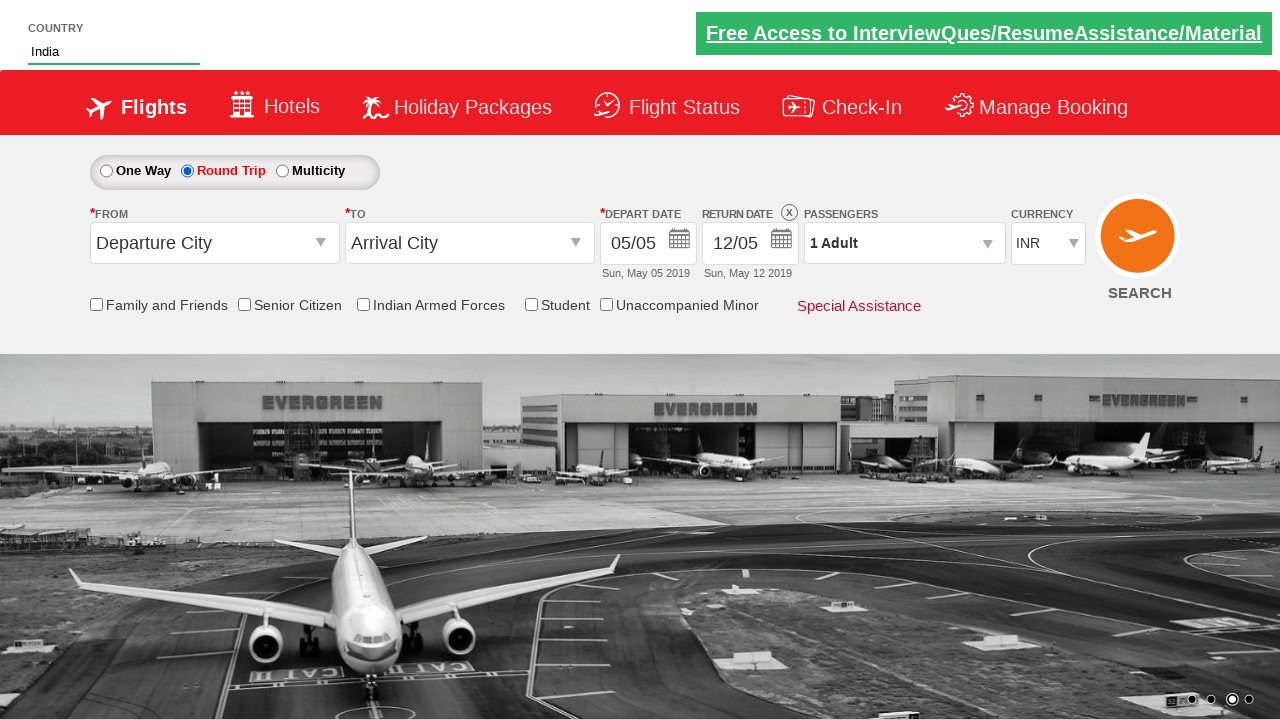